Tests radio button functionality by selecting Option 3, then Option 1, and verifying the result message shows Option 1 as selected

Starting URL: https://kristinek.github.io/site/examples/actions

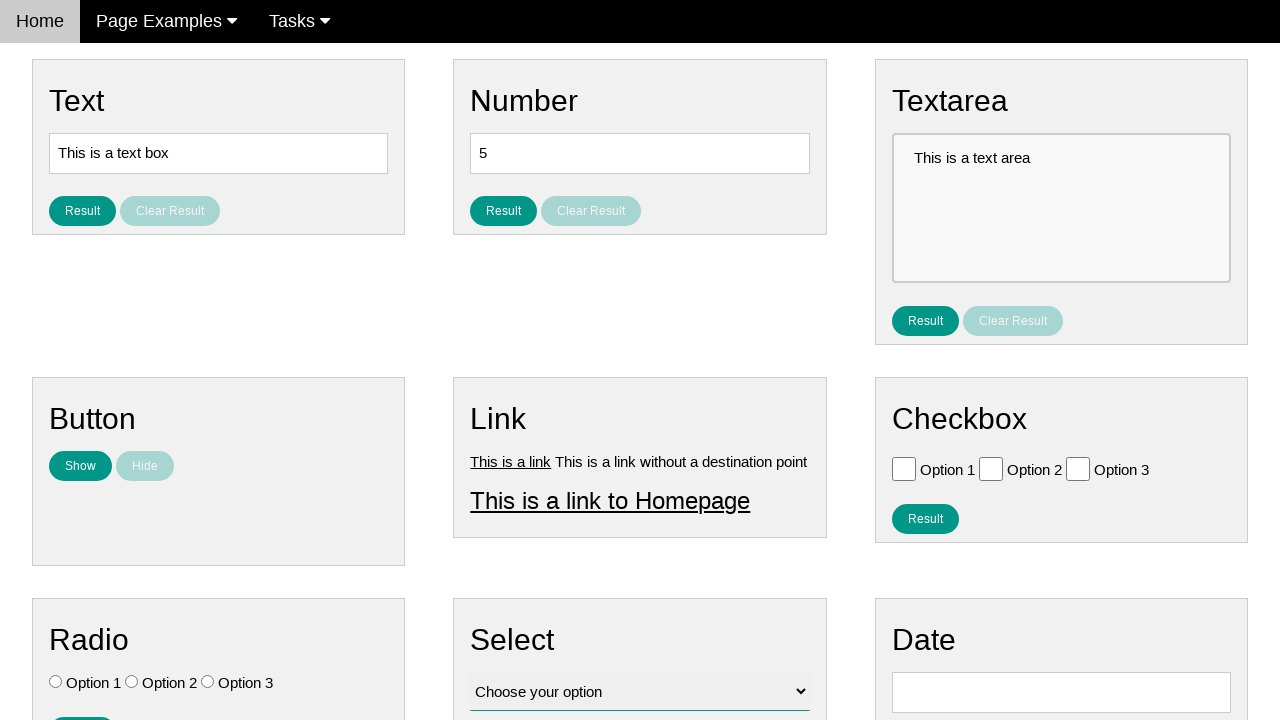

Clicked Option 3 radio button at (208, 682) on .w3-check[value='Option 3'][type='radio']
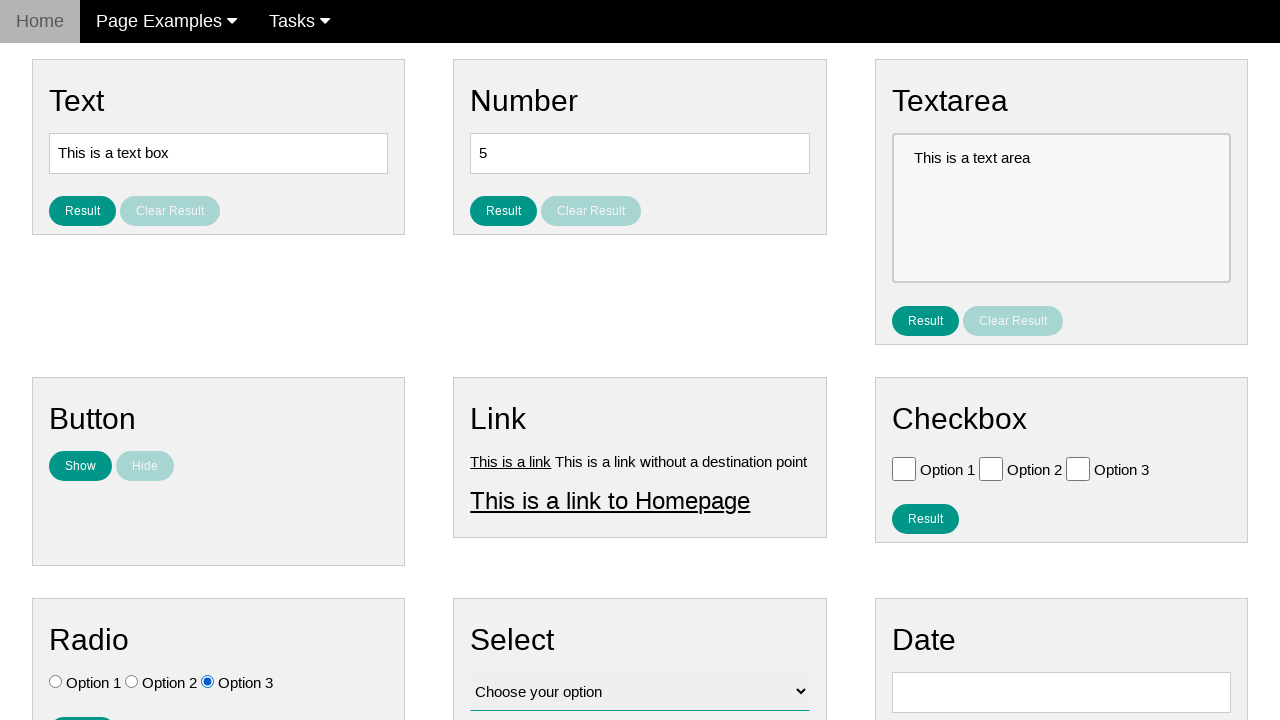

Clicked Option 1 radio button at (56, 682) on .w3-check[value='Option 1'][type='radio']
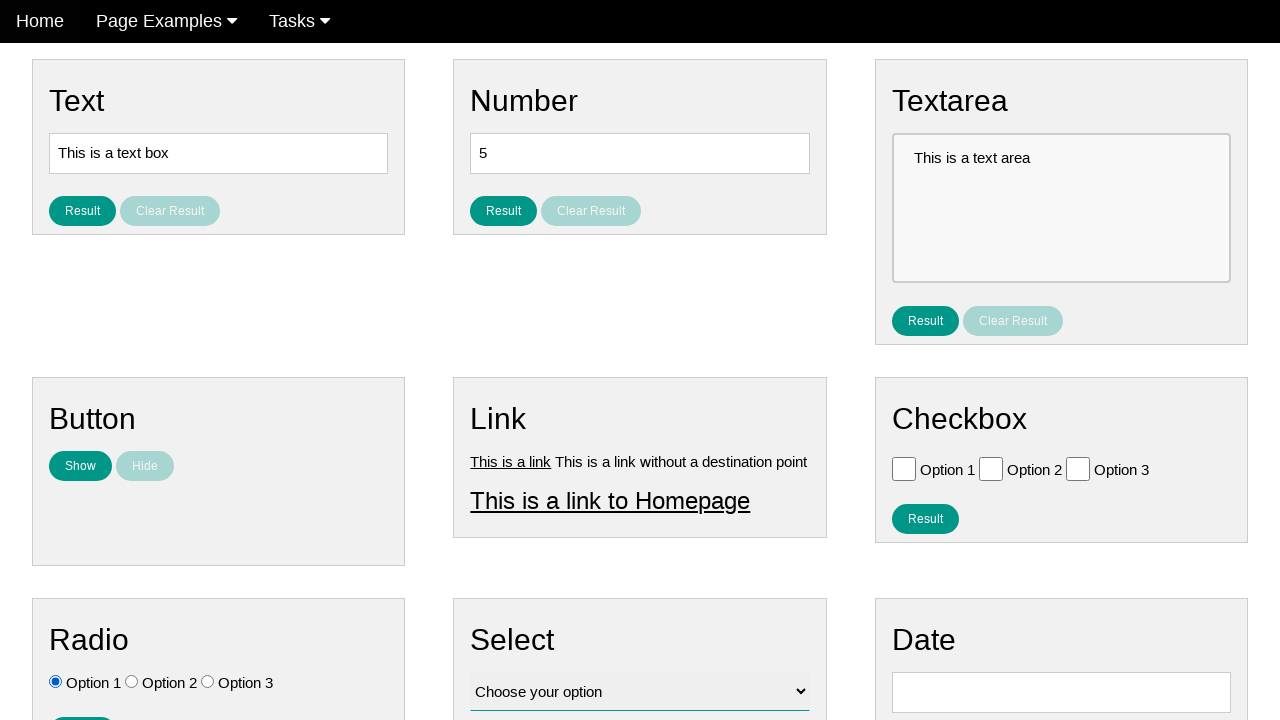

Clicked result button to submit radio selection at (82, 705) on #result_button_ratio
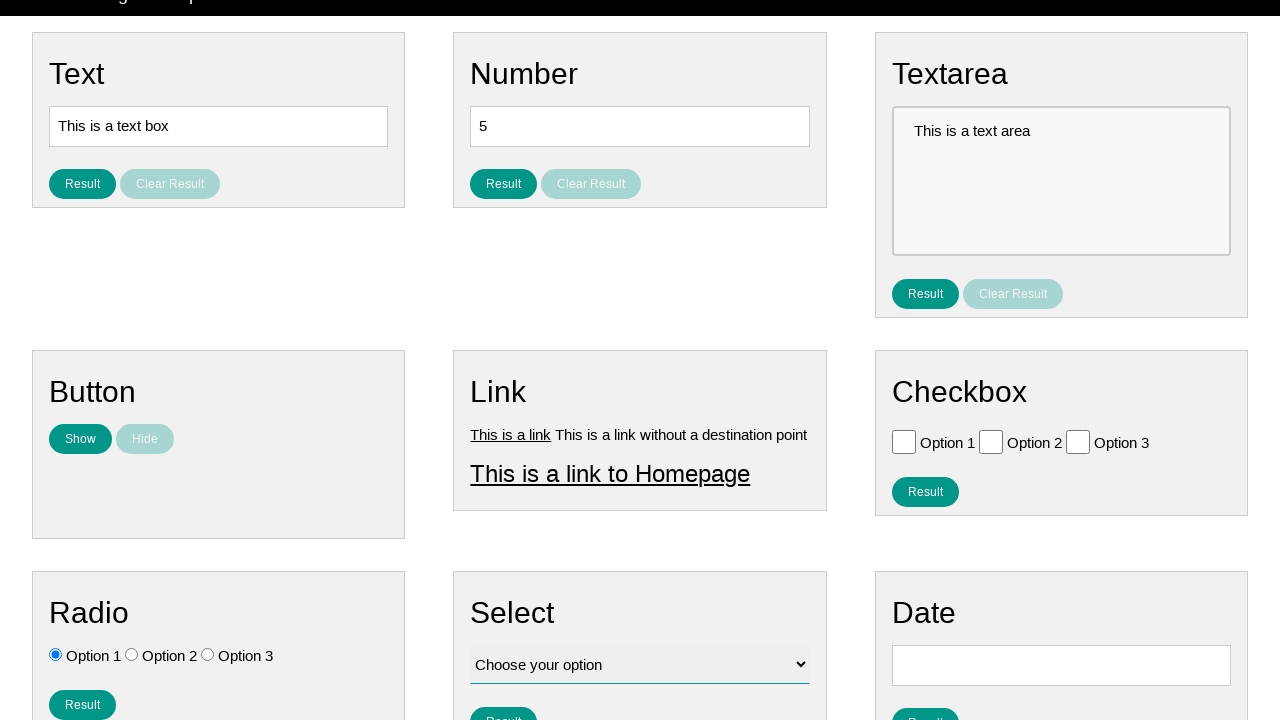

Result message displayed showing Option 1 as selected
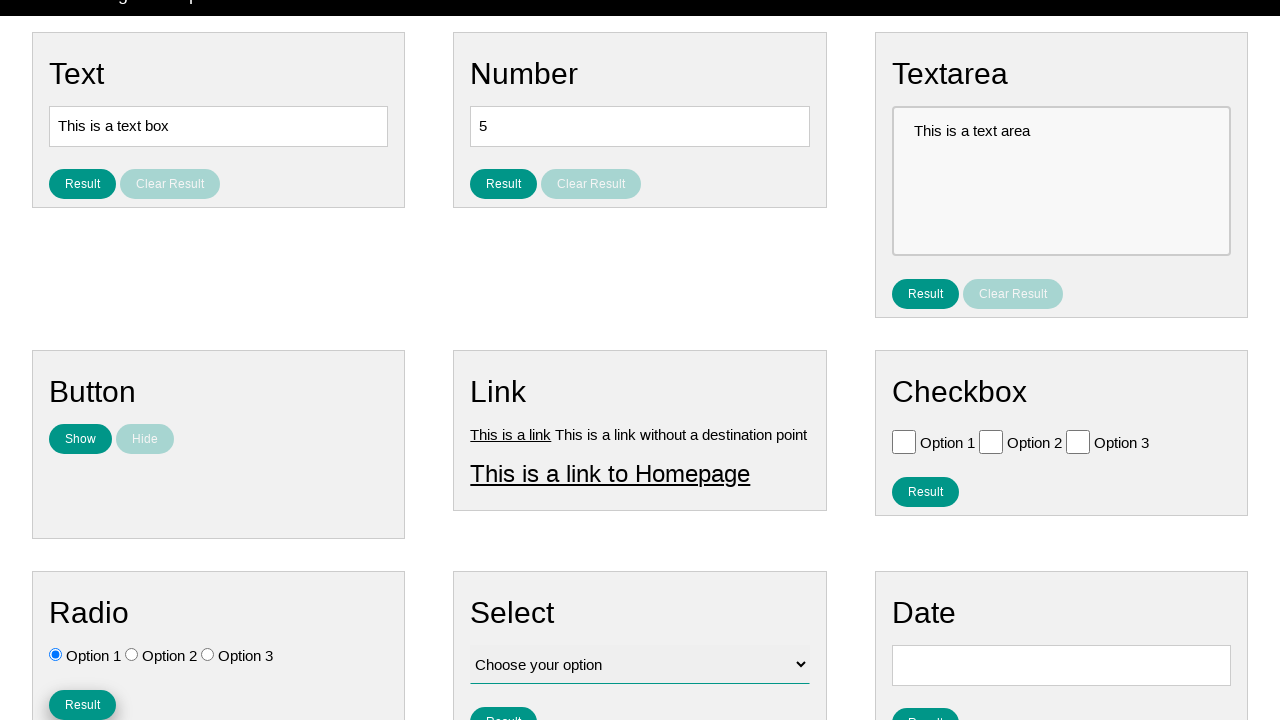

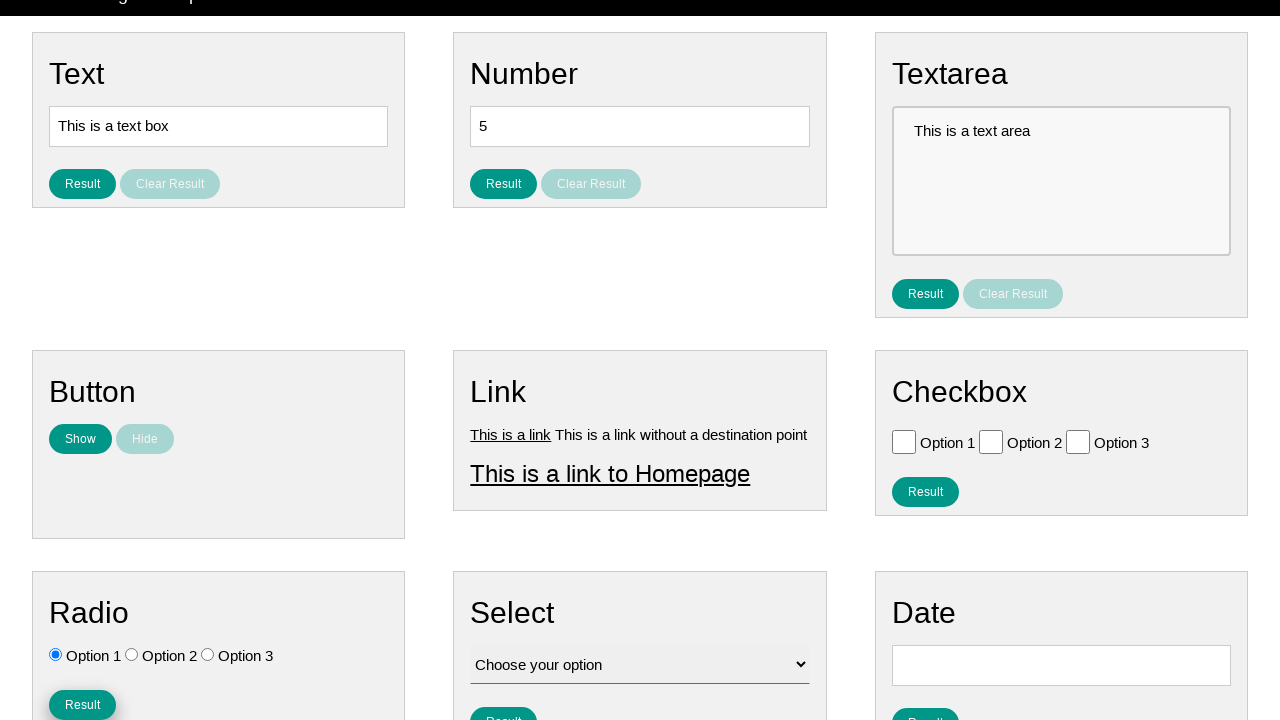